Basic test that navigates to the client page using the page fixture shortcut

Starting URL: https://rahulshettyacademy.com/client

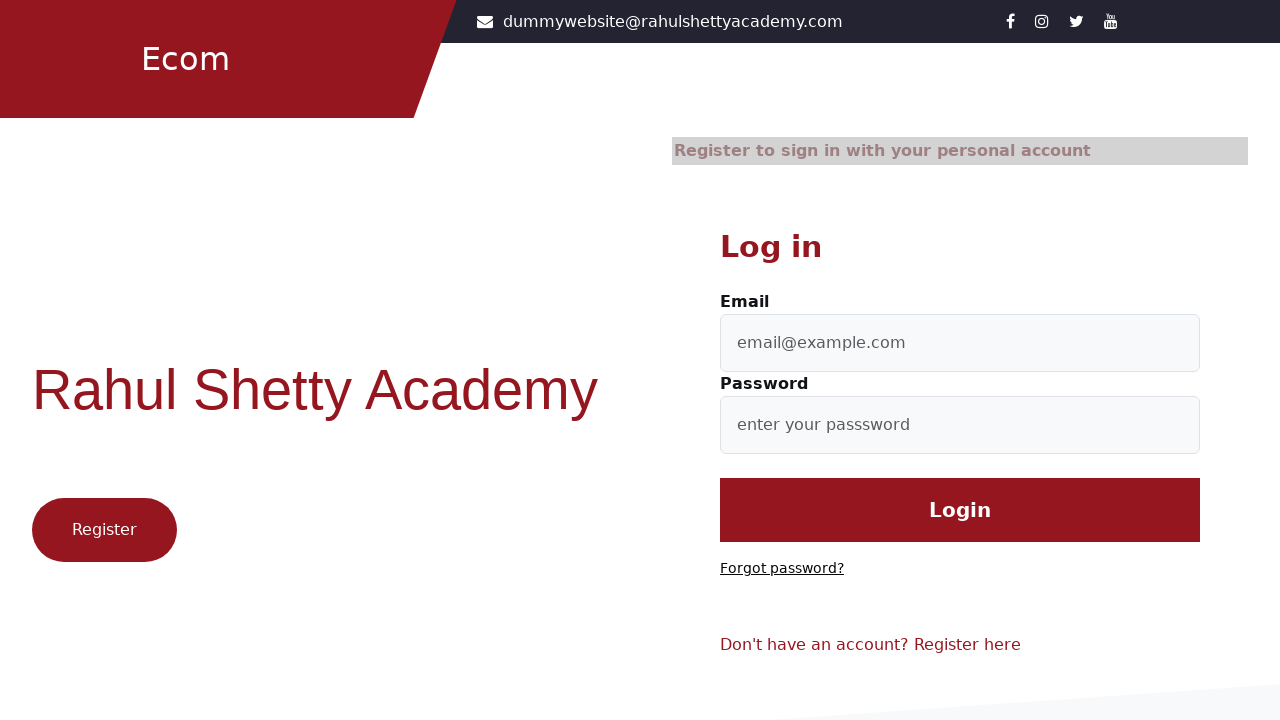

Waited for page to reach domcontentloaded state at https://rahulshettyacademy.com/client
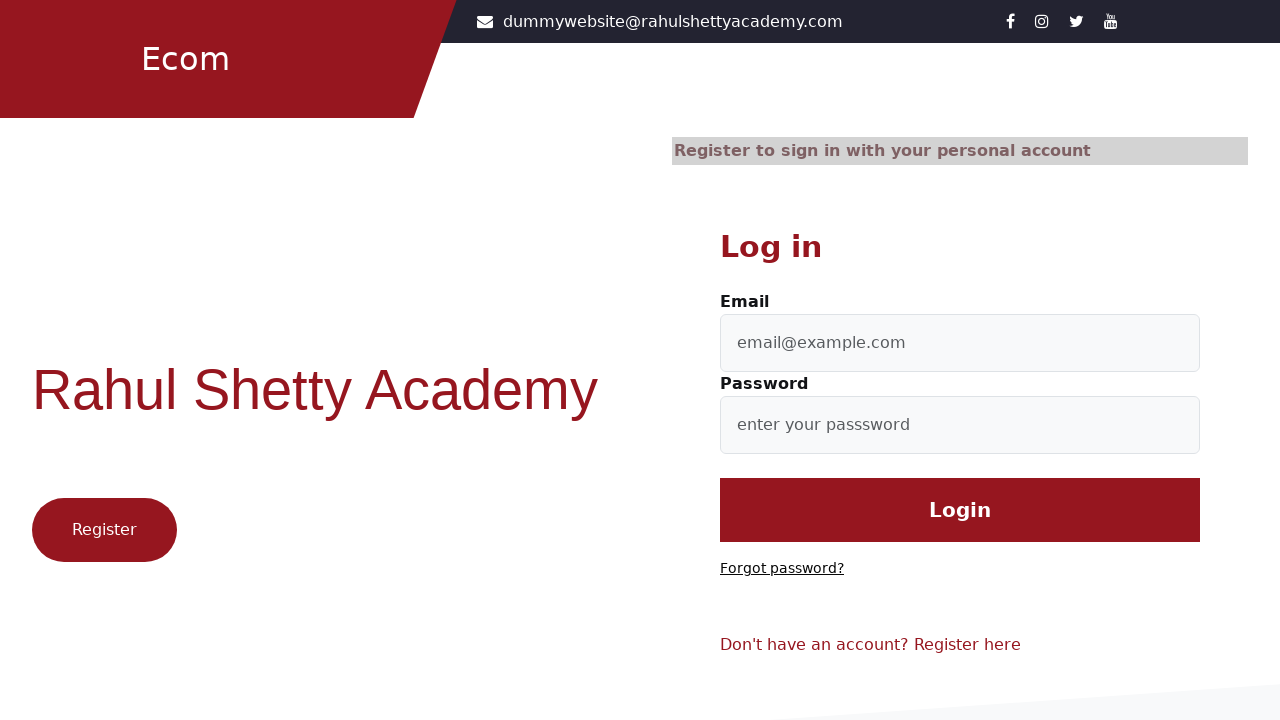

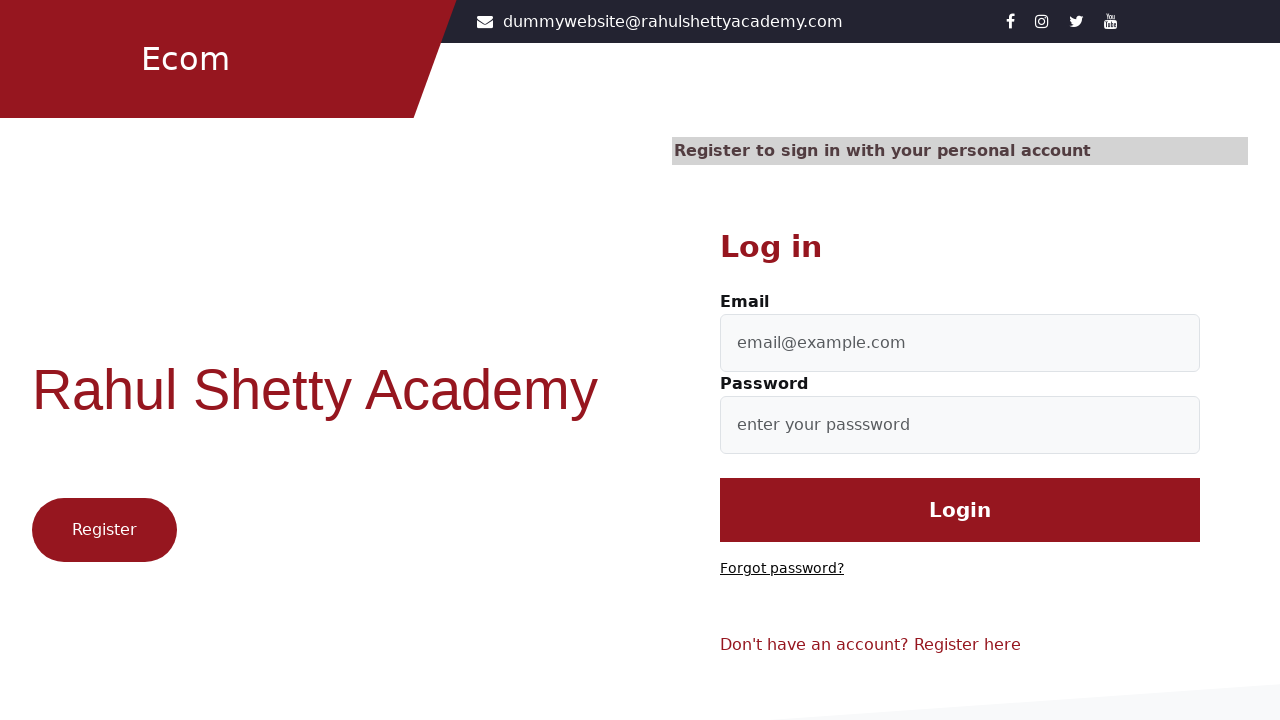